Tests login form validation by submitting empty username and password fields and verifying the appropriate error message is displayed

Starting URL: https://www.saucedemo.com/

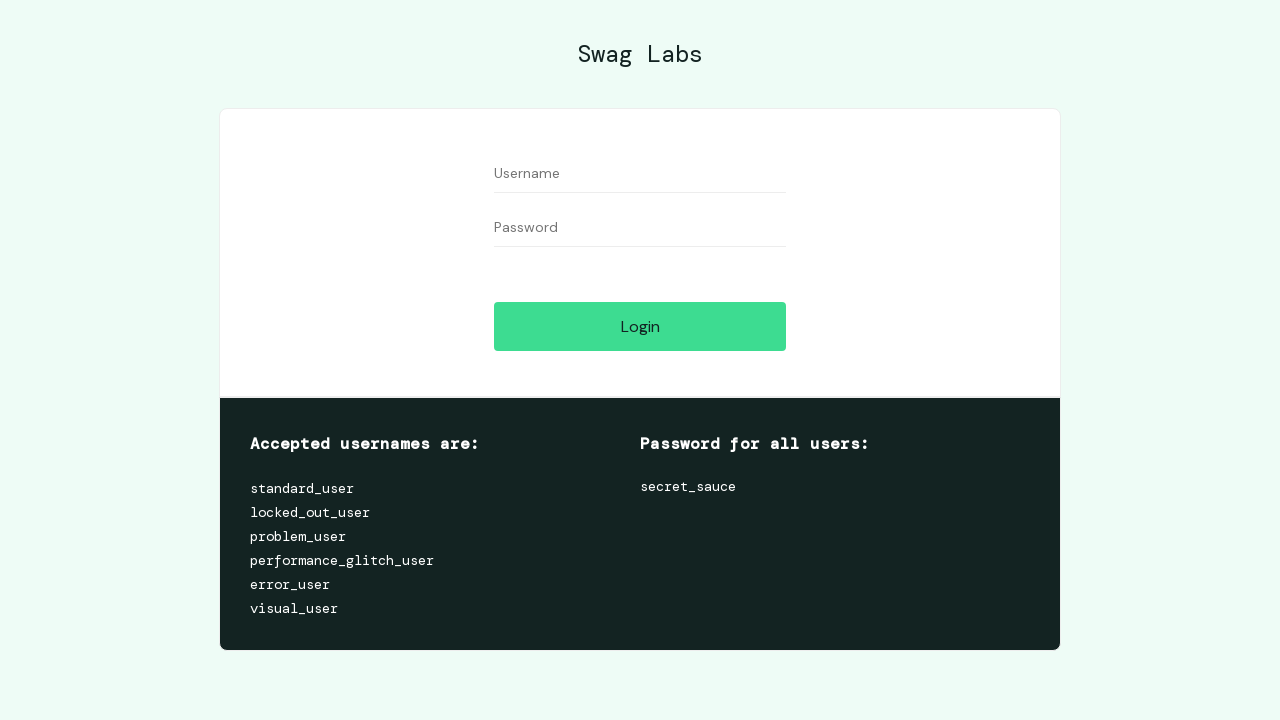

Navigated to Sauce Labs login page
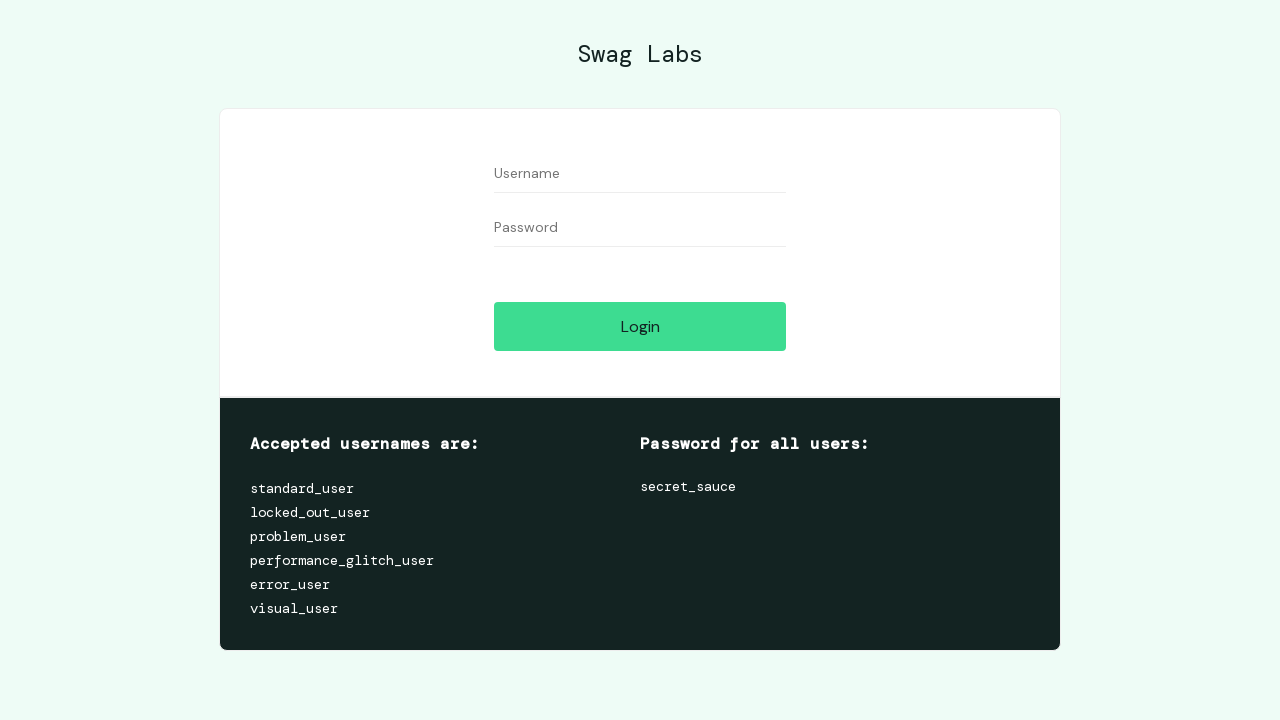

Cleared username field to leave it empty on #user-name
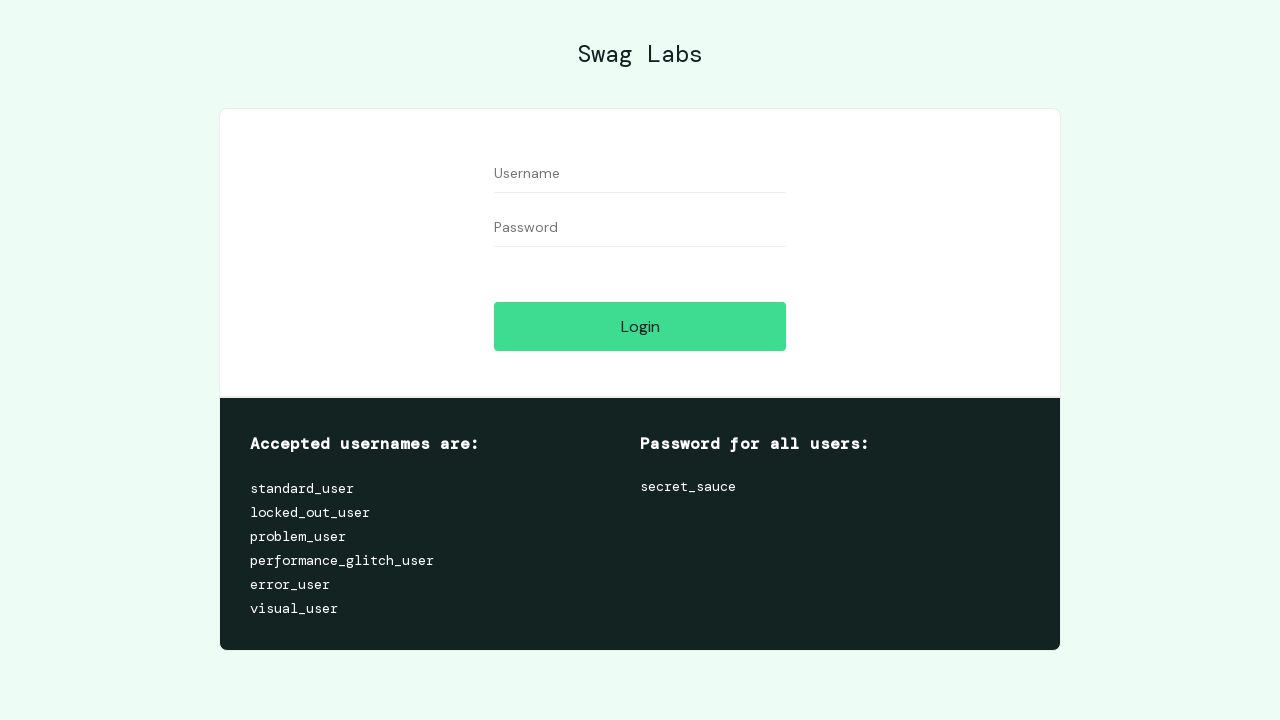

Cleared password field to leave it empty on #password
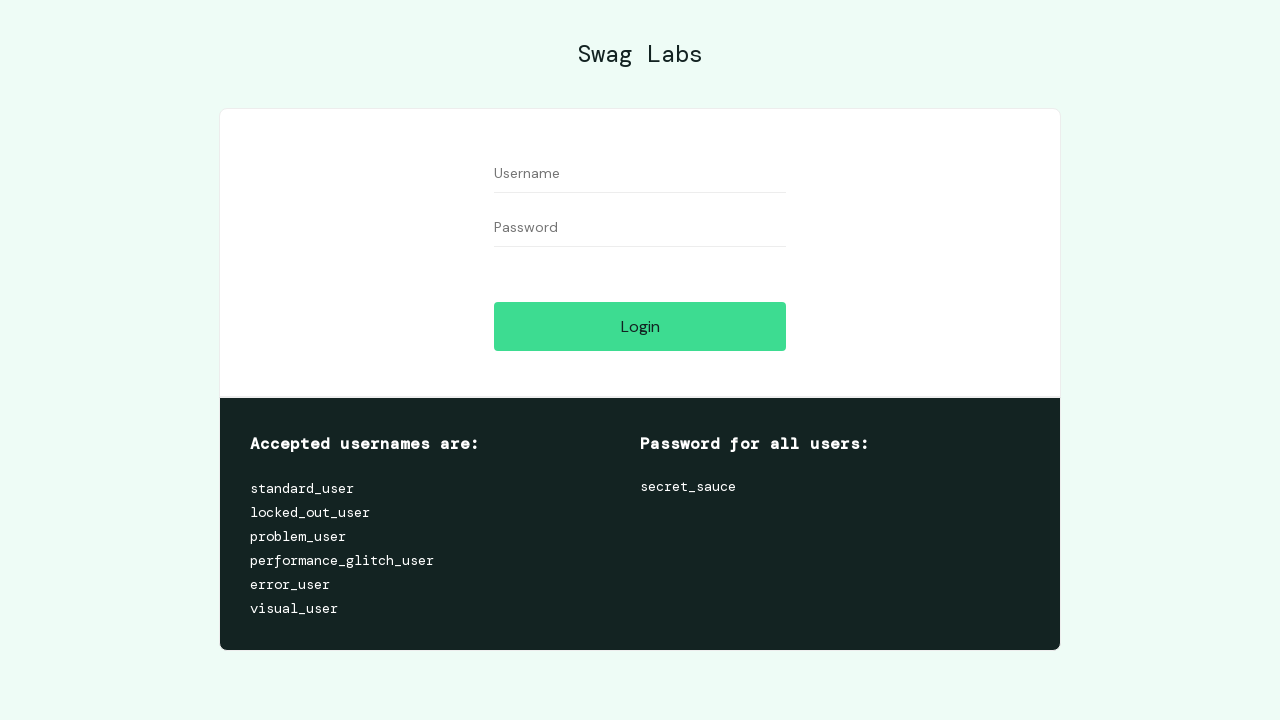

Clicked login button with empty credentials at (640, 326) on #login-button
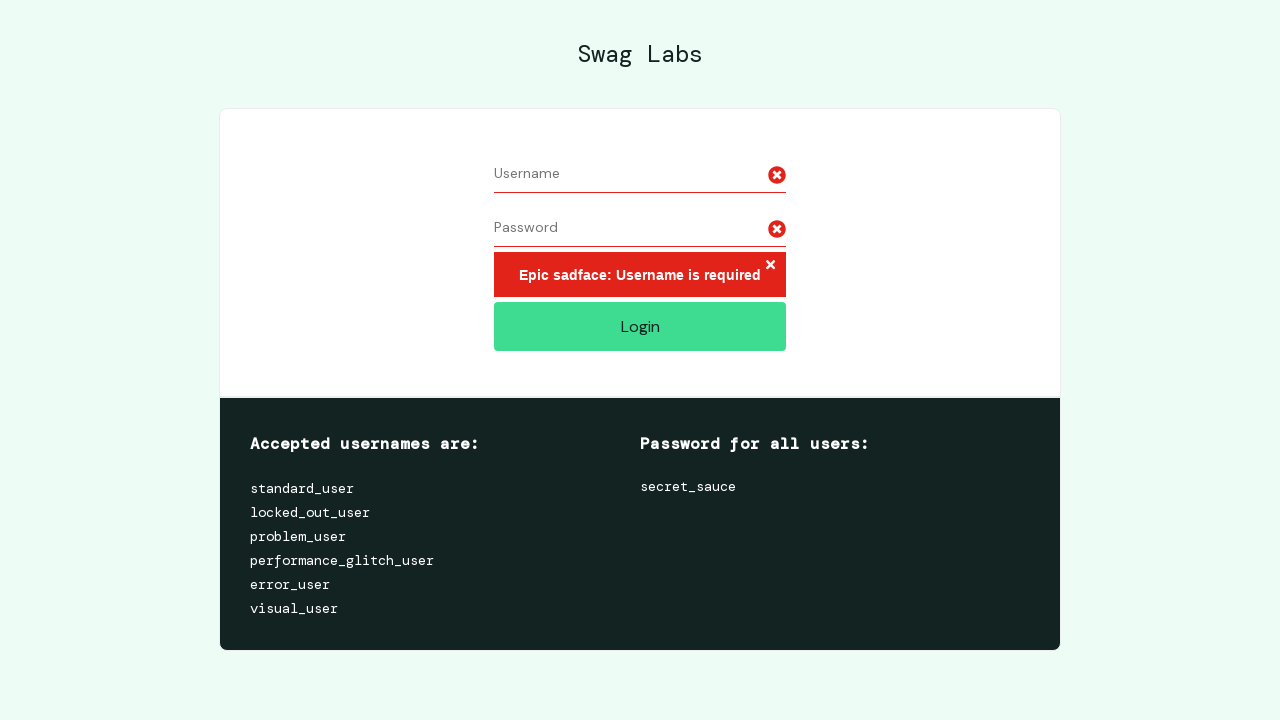

Error message element appeared on page
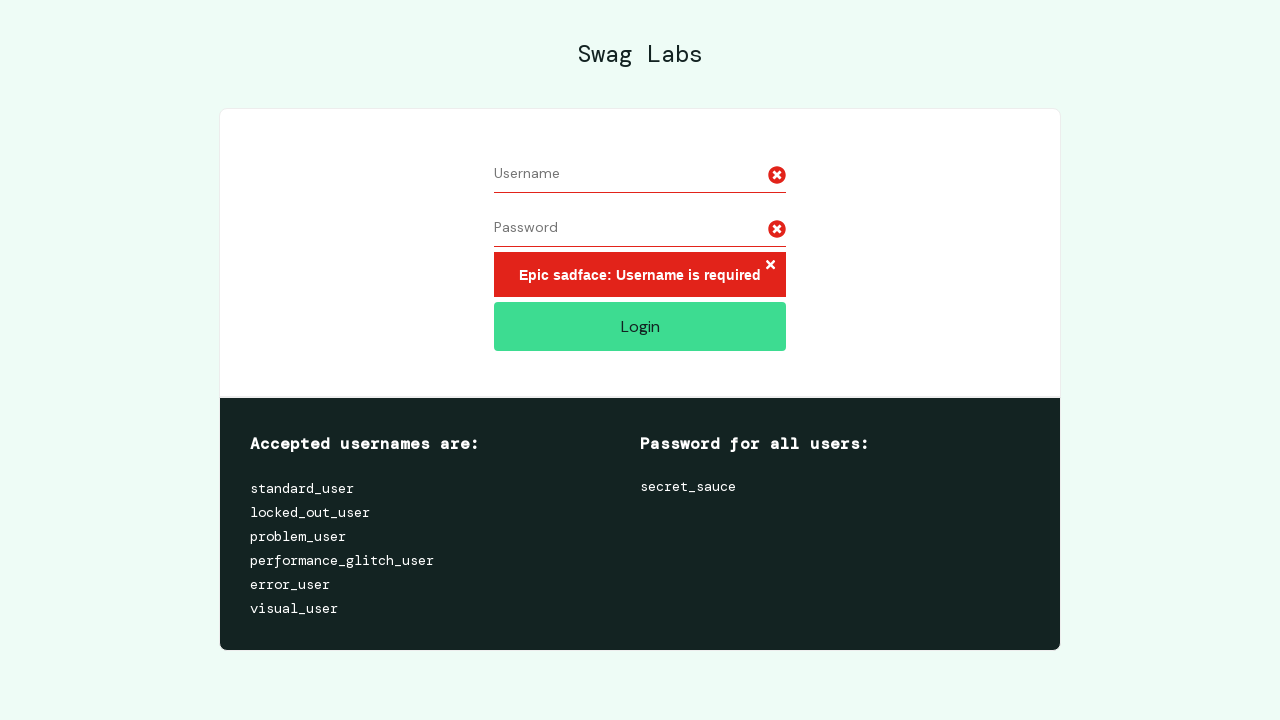

Verified error message displays 'Epic sadface: Username is required'
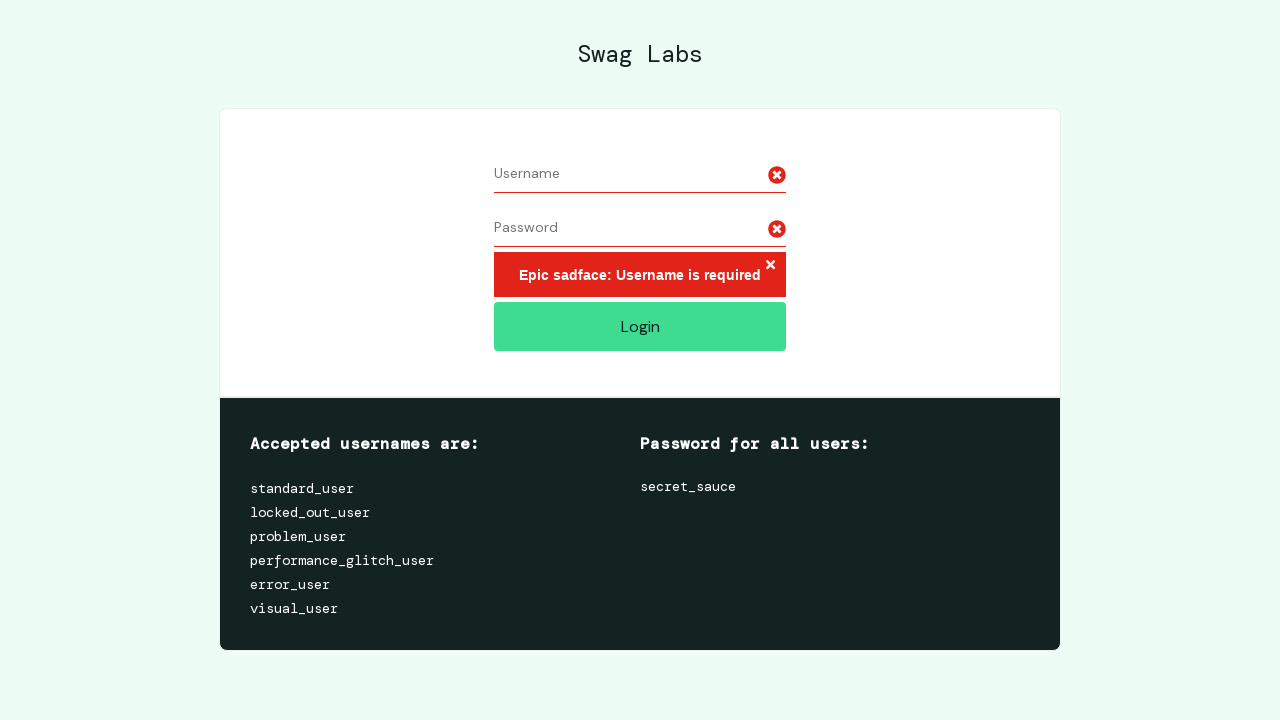

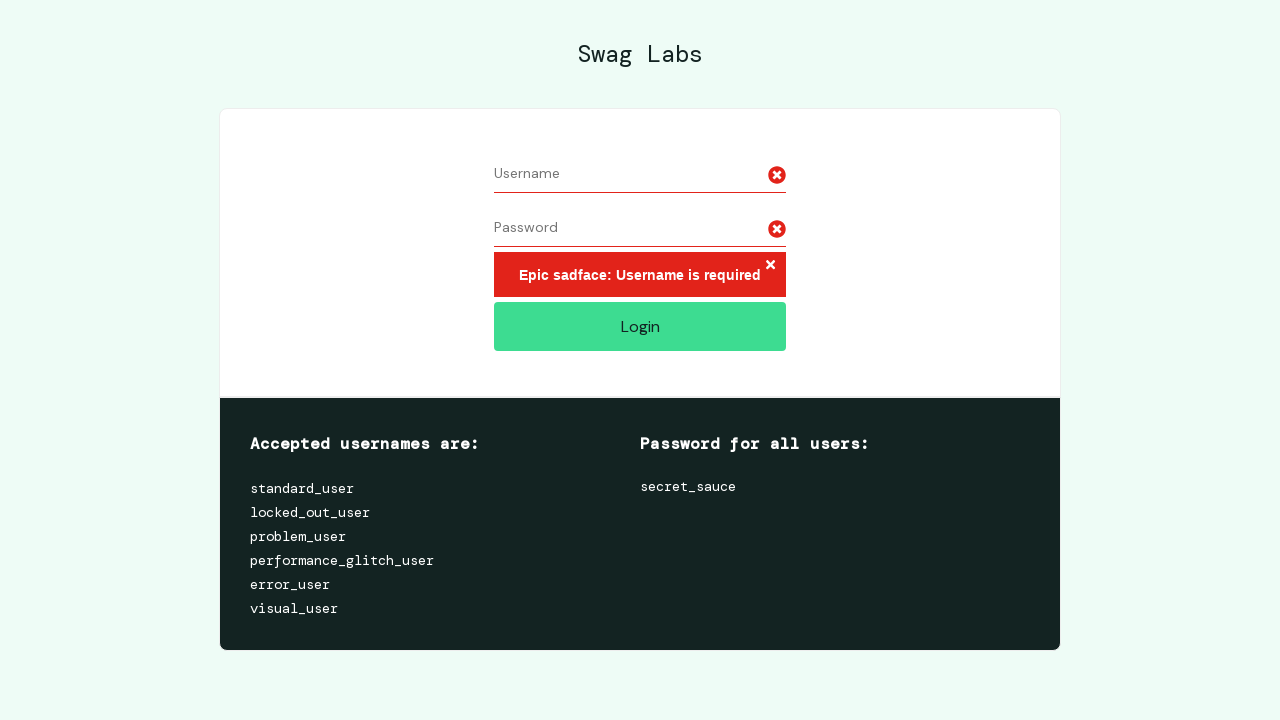